Tests navigation with different protocols including https URLs

Starting URL: https://guinea-pig.webdriver.io/

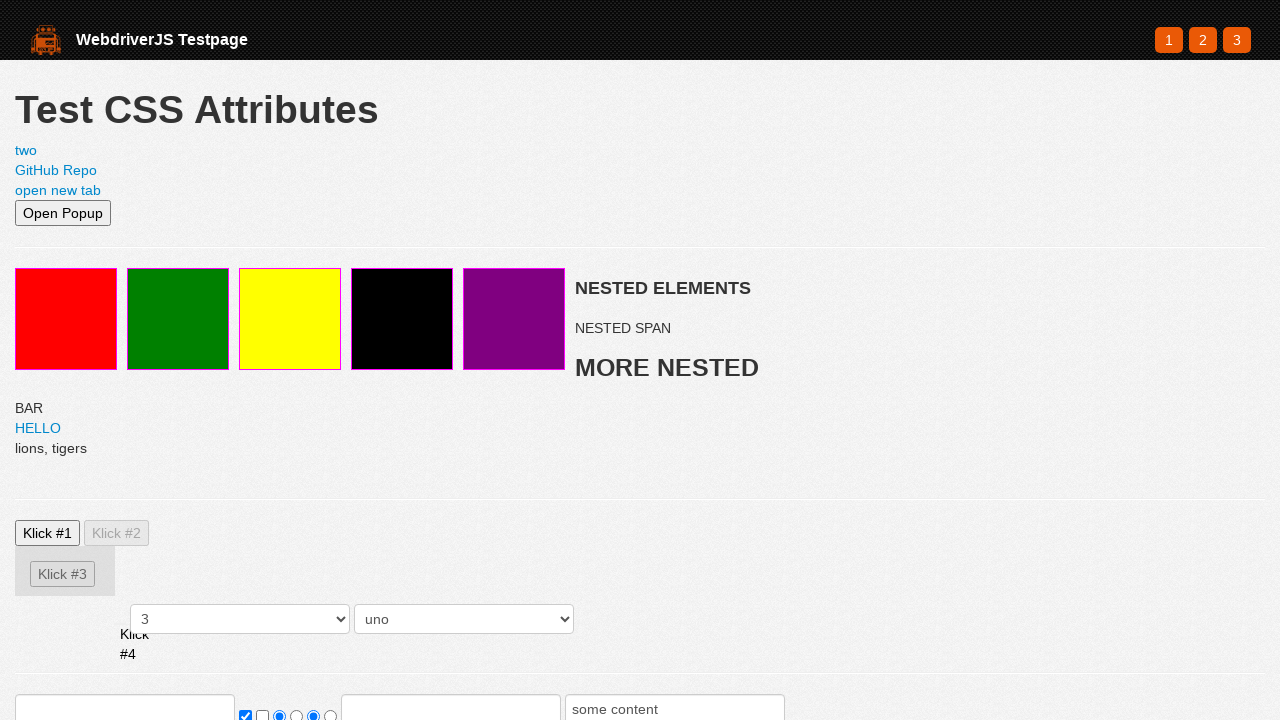

Navigated to https://webdriver.io/
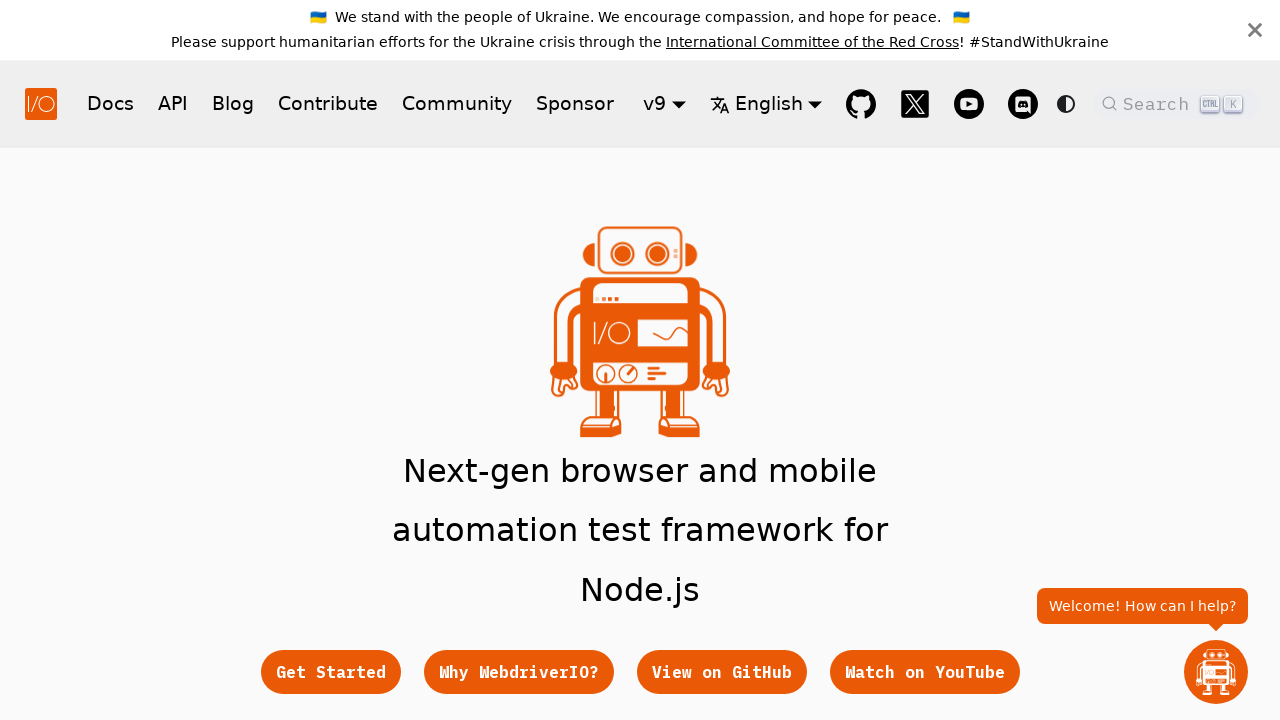

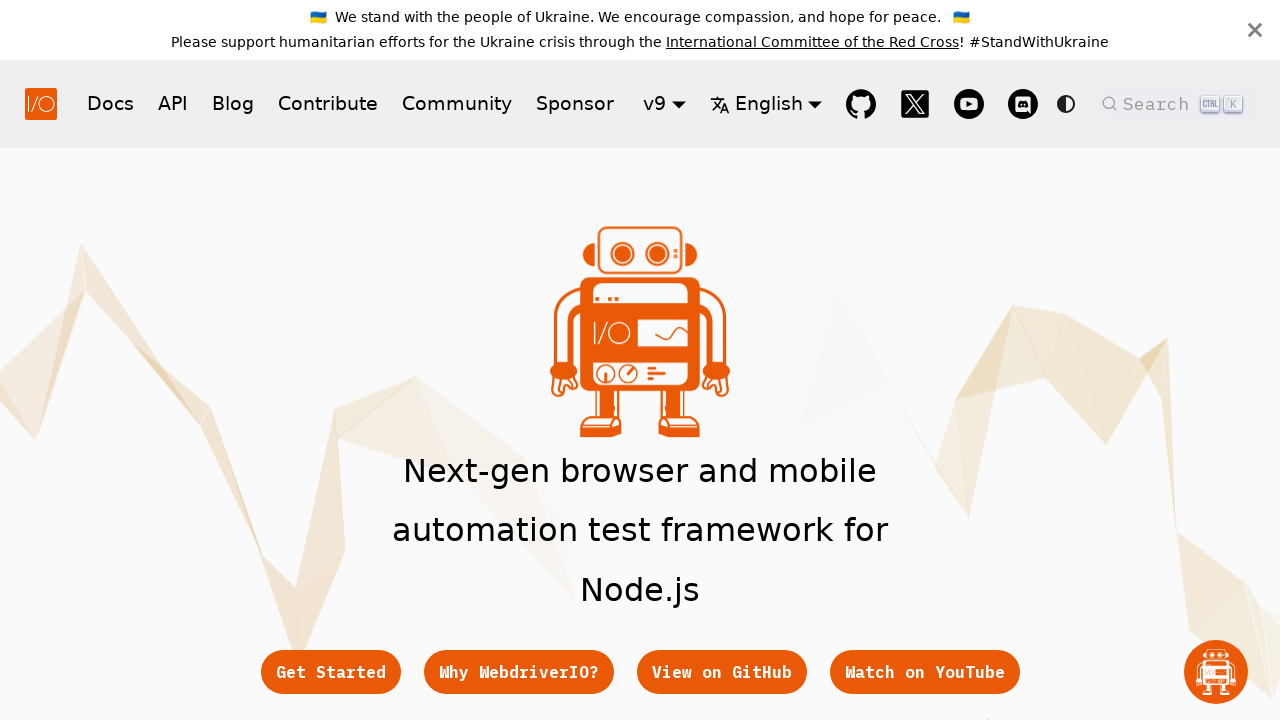